Tests the UK government vehicle information lookup service by clicking Start Now, entering a vehicle registration number, submitting the form, and viewing the vehicle details (make and colour).

Starting URL: https://www.gov.uk/get-vehicle-information-from-dvla

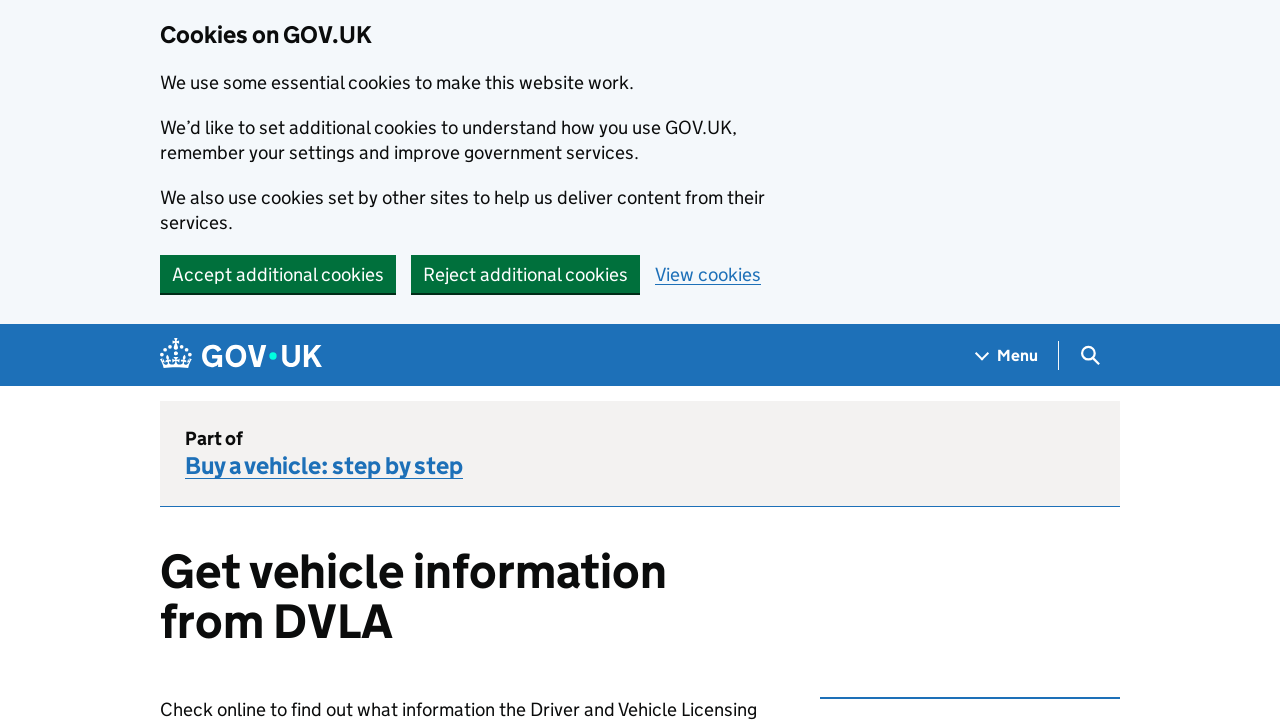

Clicked Start Now button to begin vehicle lookup at (238, 361) on a.govuk-button--start, a:has-text('Start now')
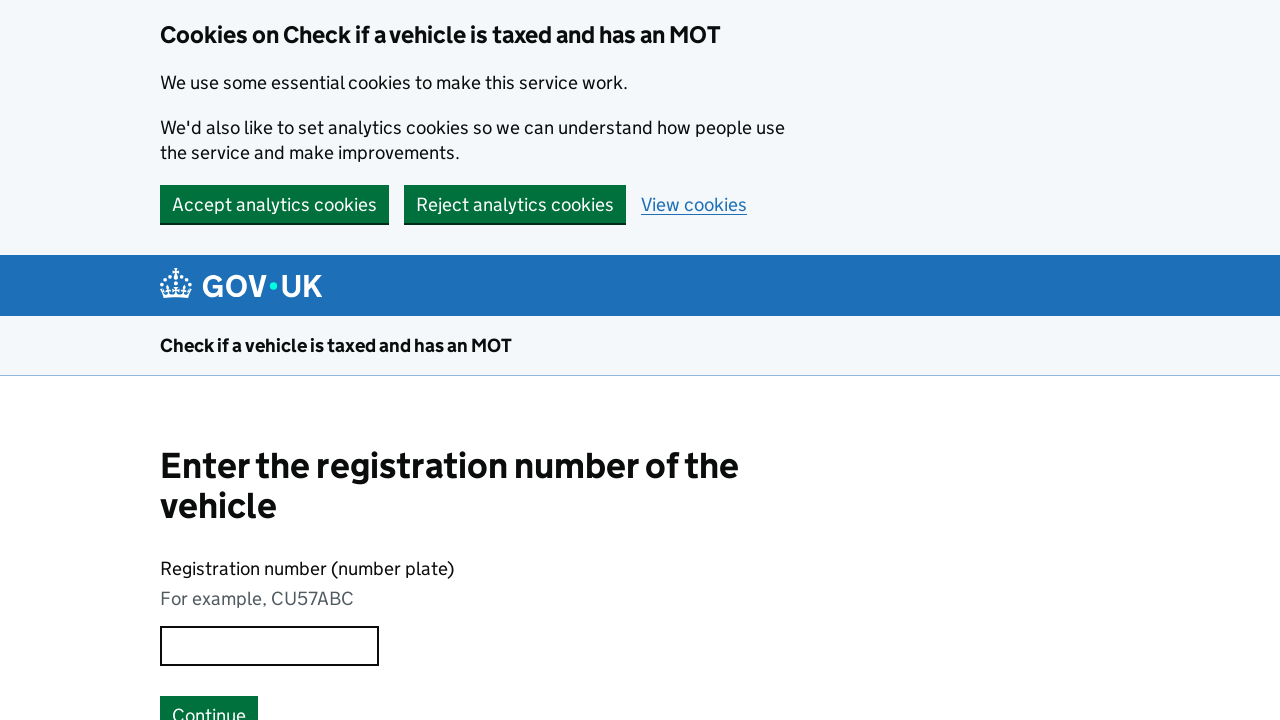

Vehicle registration input page loaded
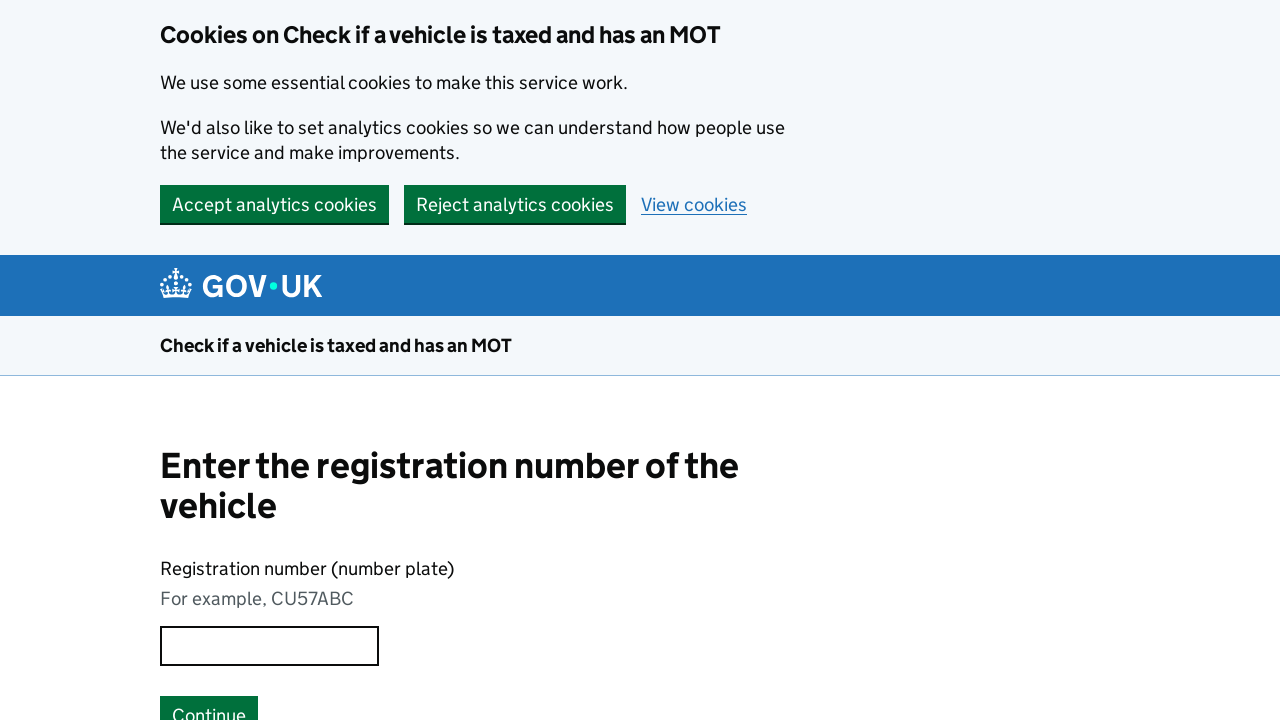

Entered vehicle registration number 'BD51SMR' on input[id='wizard_vehicle_enquiry_capture_vrn_vrn']
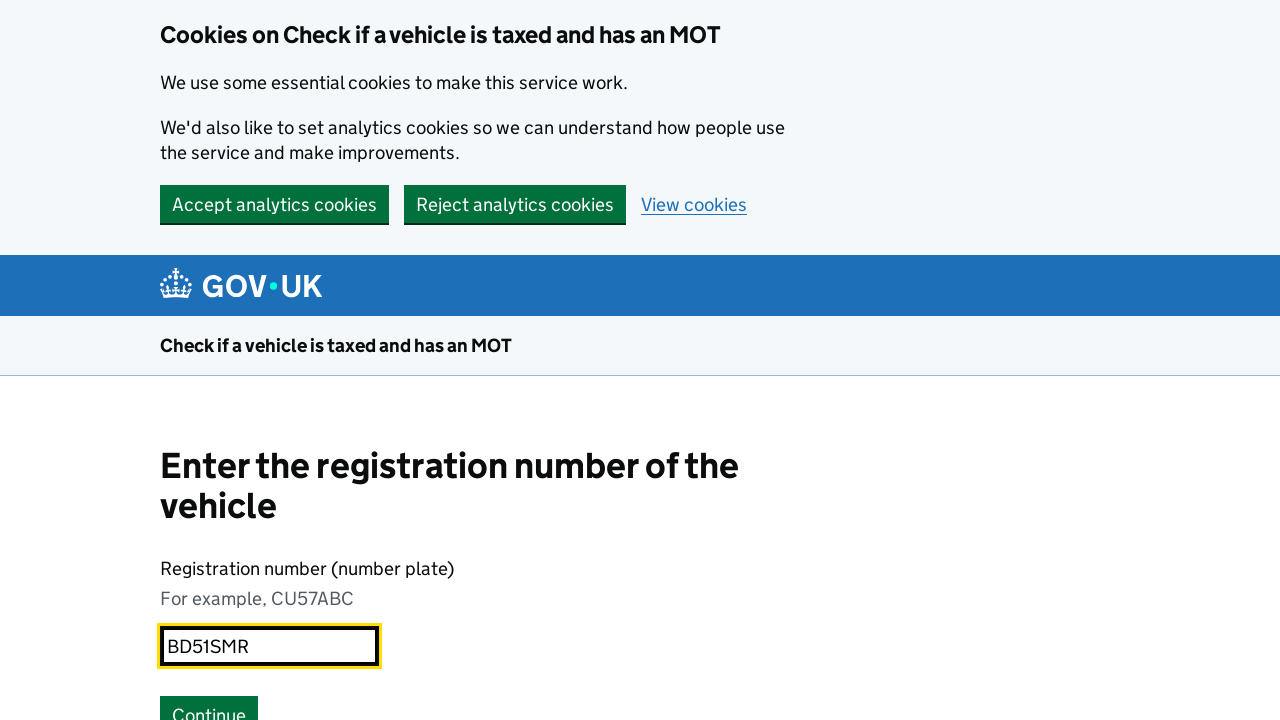

Clicked Continue button to submit registration at (209, 701) on button:has-text('Continue'), input[type='submit']
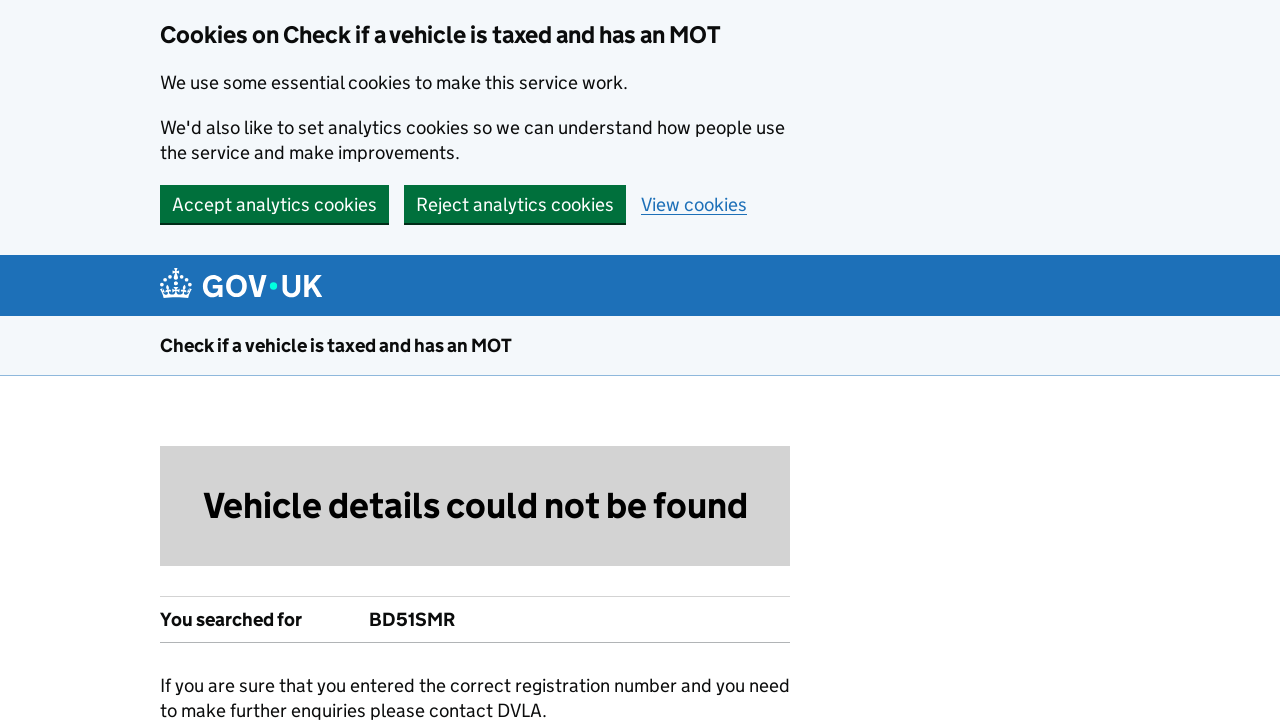

Vehicle details page loaded with make and colour information displayed
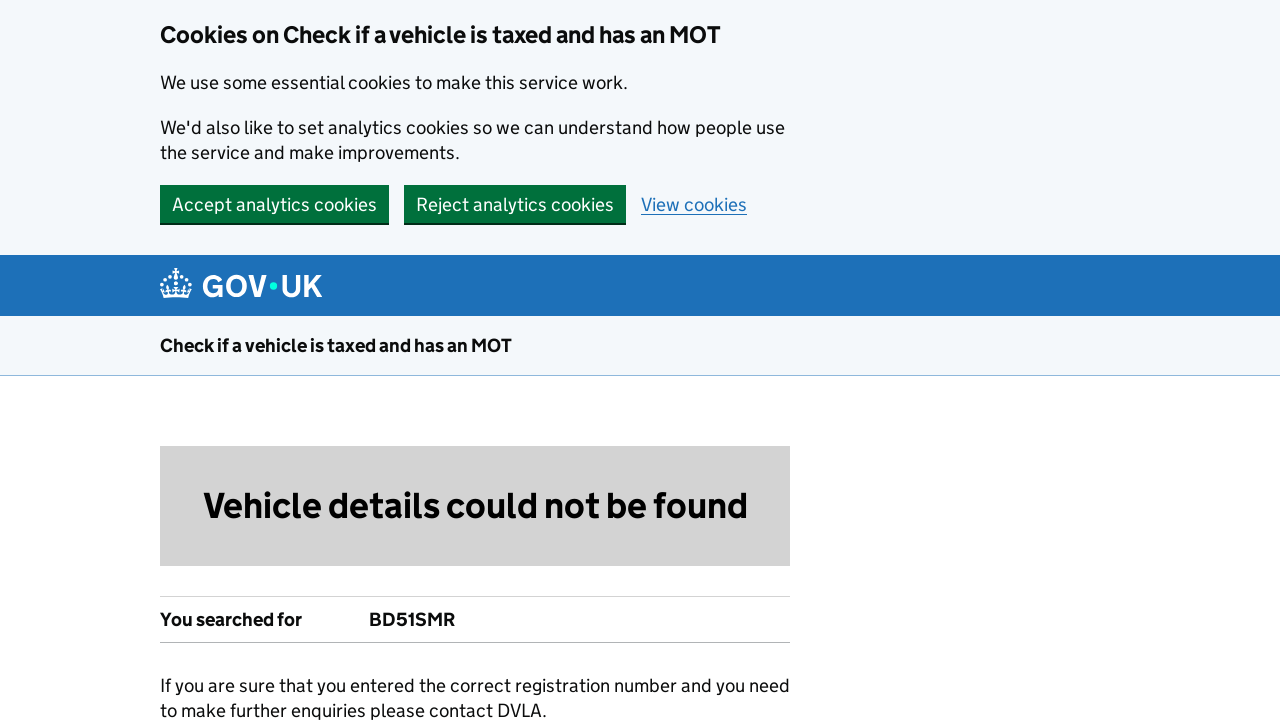

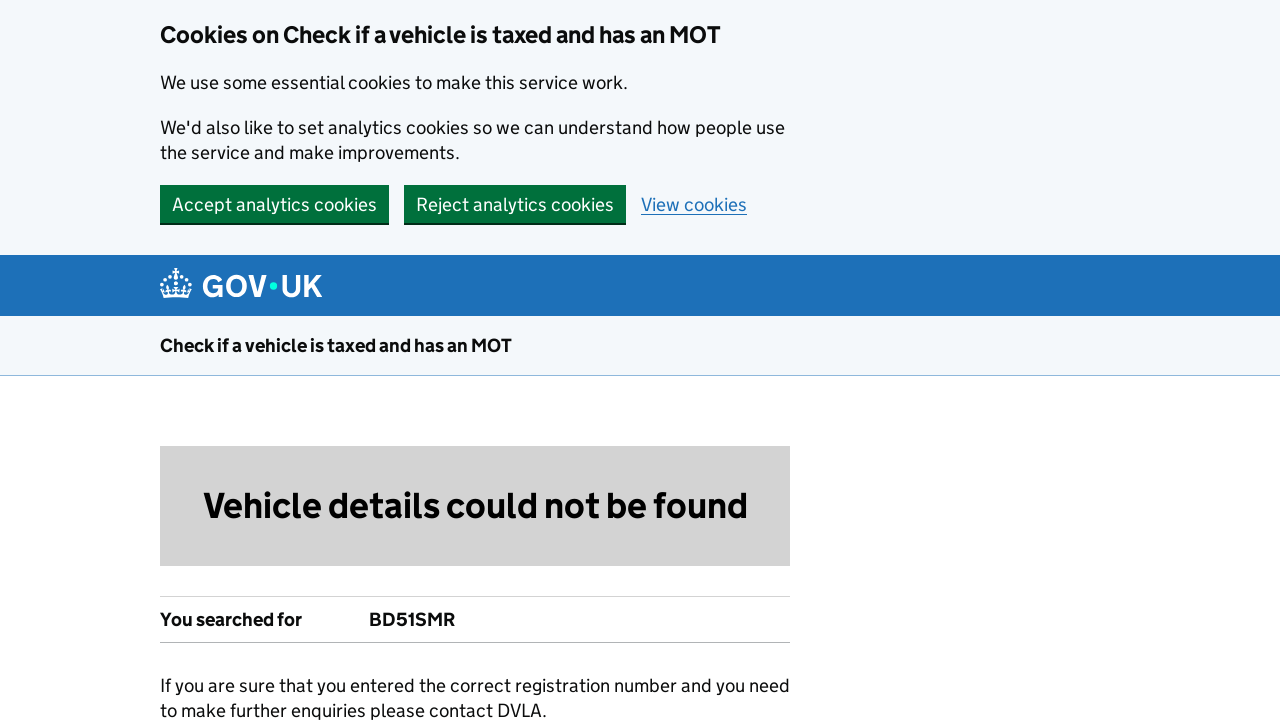